Tests marking all todo items as completed using the toggle all checkbox

Starting URL: https://demo.playwright.dev/todomvc

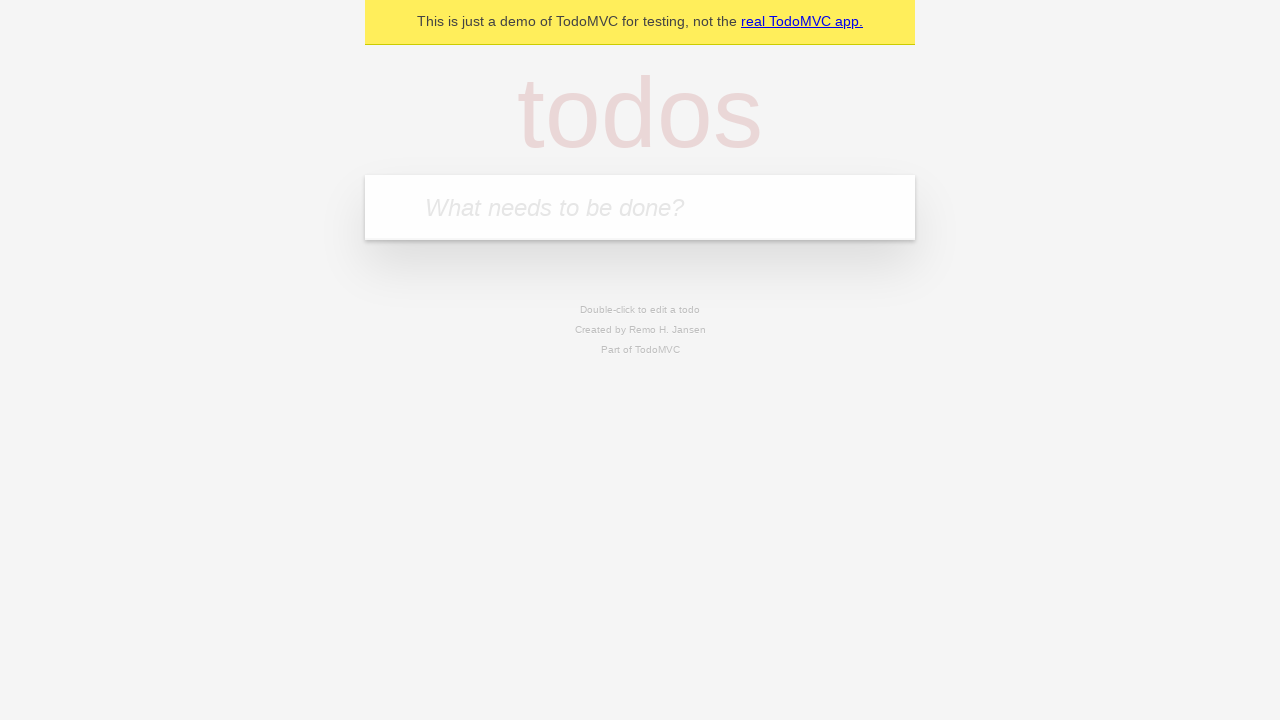

Filled todo input with 'buy some cheese' on internal:attr=[placeholder="What needs to be done?"i]
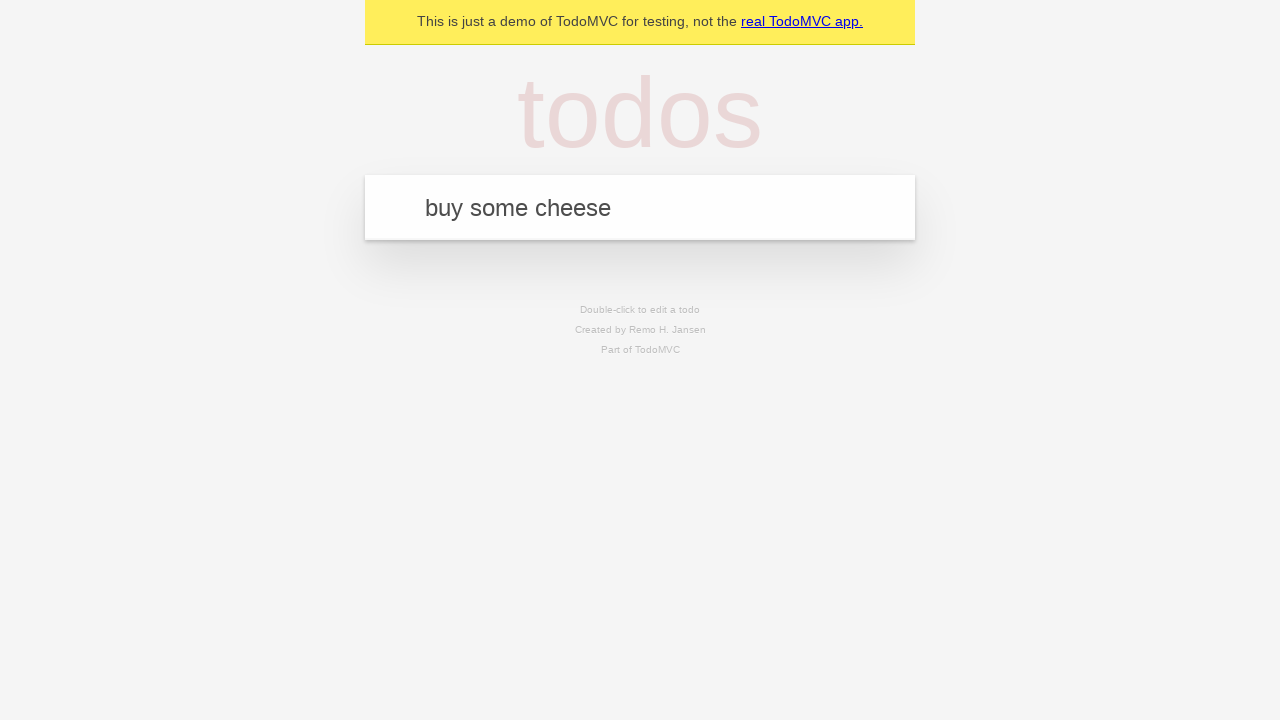

Pressed Enter to create todo 'buy some cheese' on internal:attr=[placeholder="What needs to be done?"i]
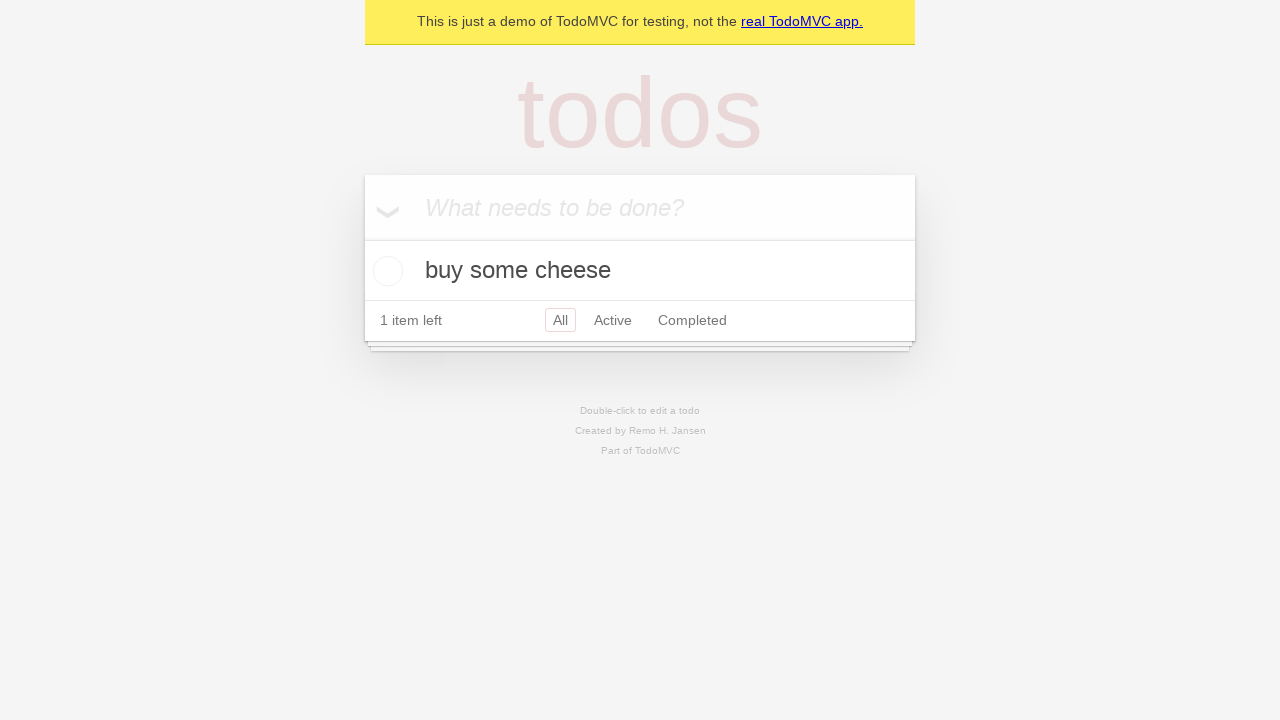

Filled todo input with 'feed the cat' on internal:attr=[placeholder="What needs to be done?"i]
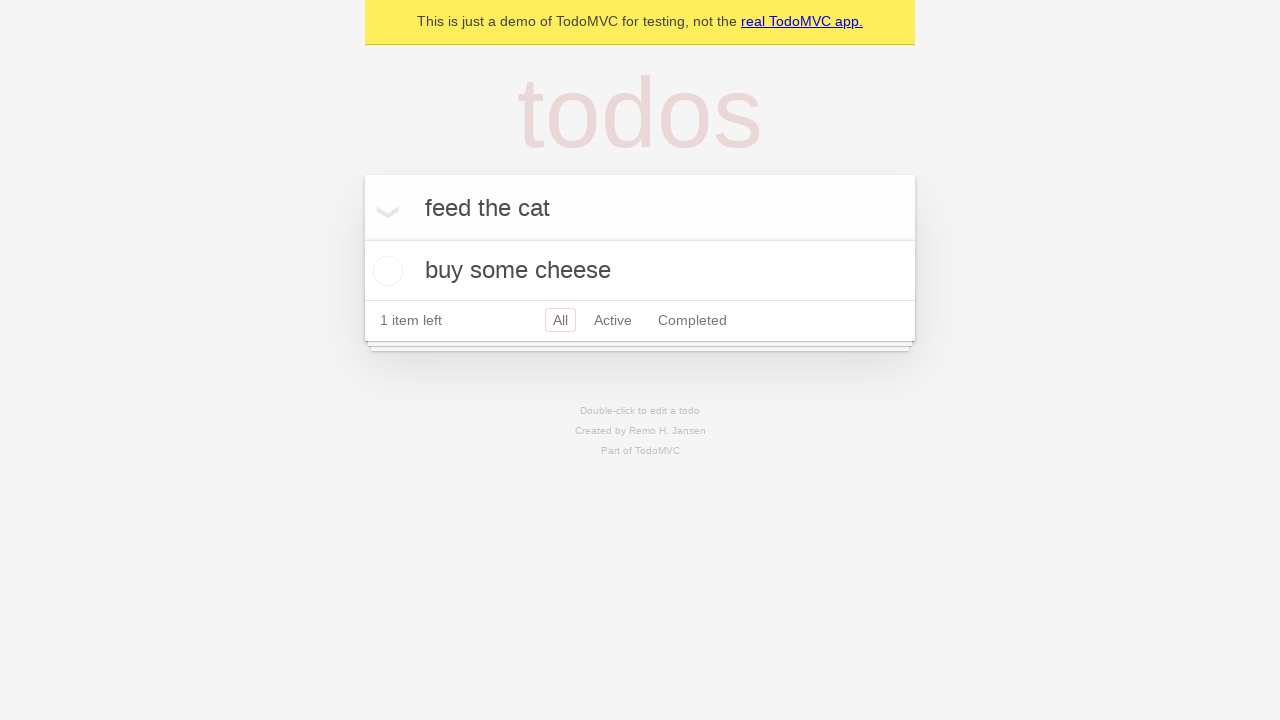

Pressed Enter to create todo 'feed the cat' on internal:attr=[placeholder="What needs to be done?"i]
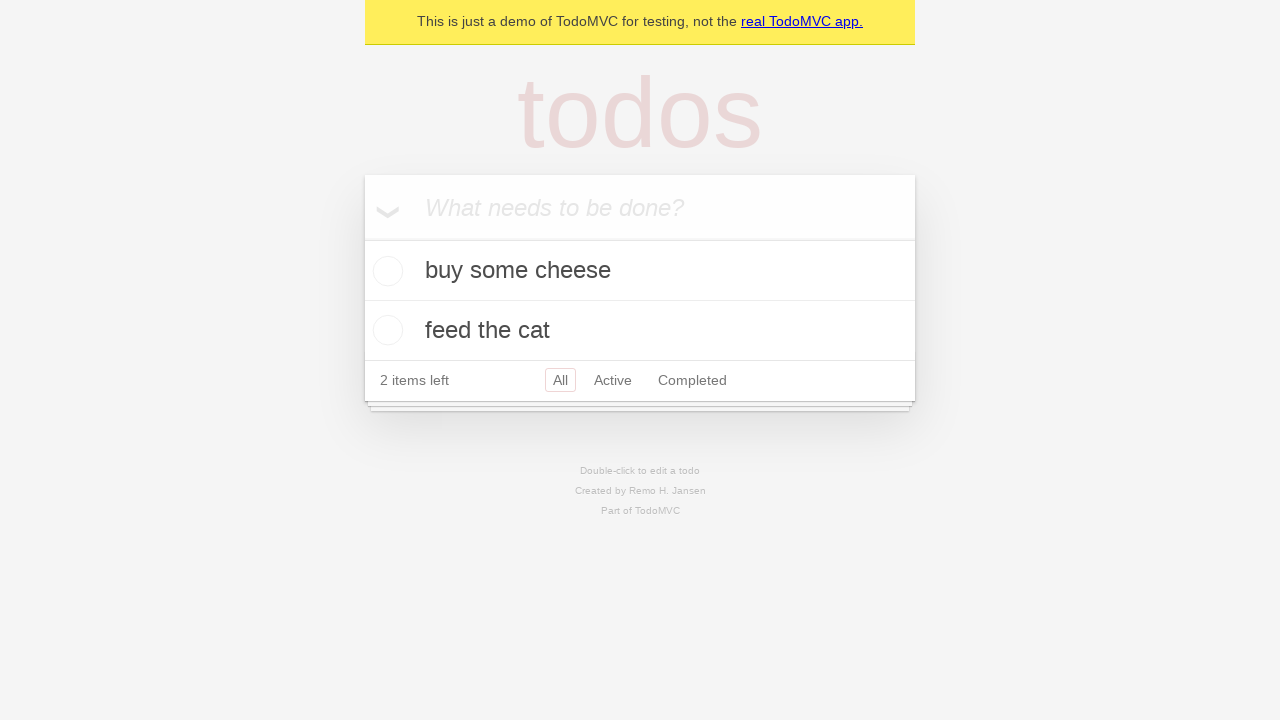

Filled todo input with 'book a doctors appointment' on internal:attr=[placeholder="What needs to be done?"i]
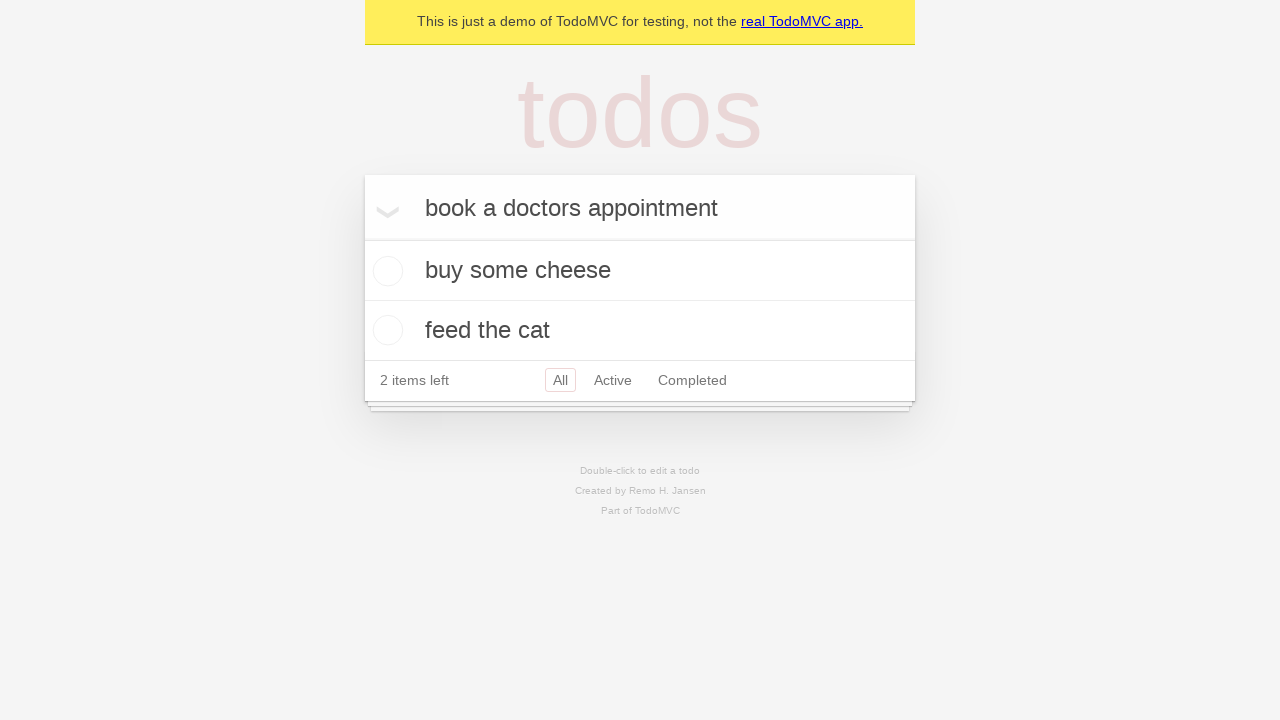

Pressed Enter to create todo 'book a doctors appointment' on internal:attr=[placeholder="What needs to be done?"i]
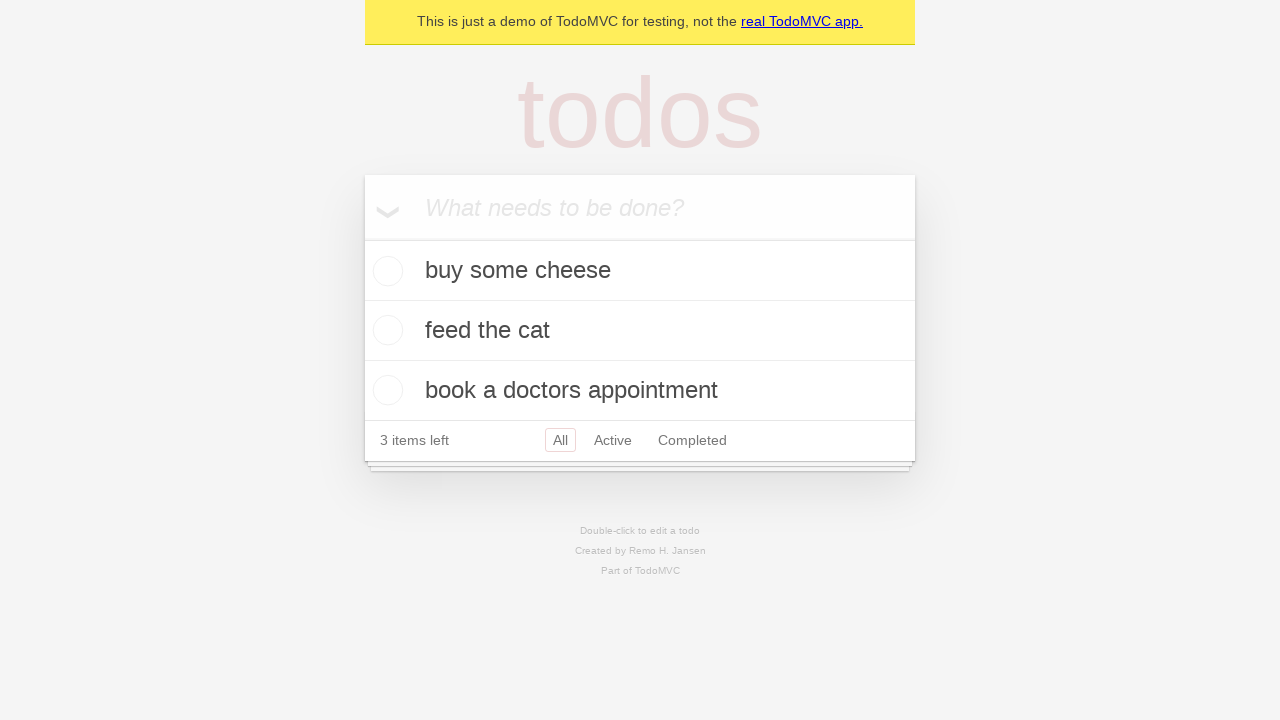

Waited for all three todo items to be created
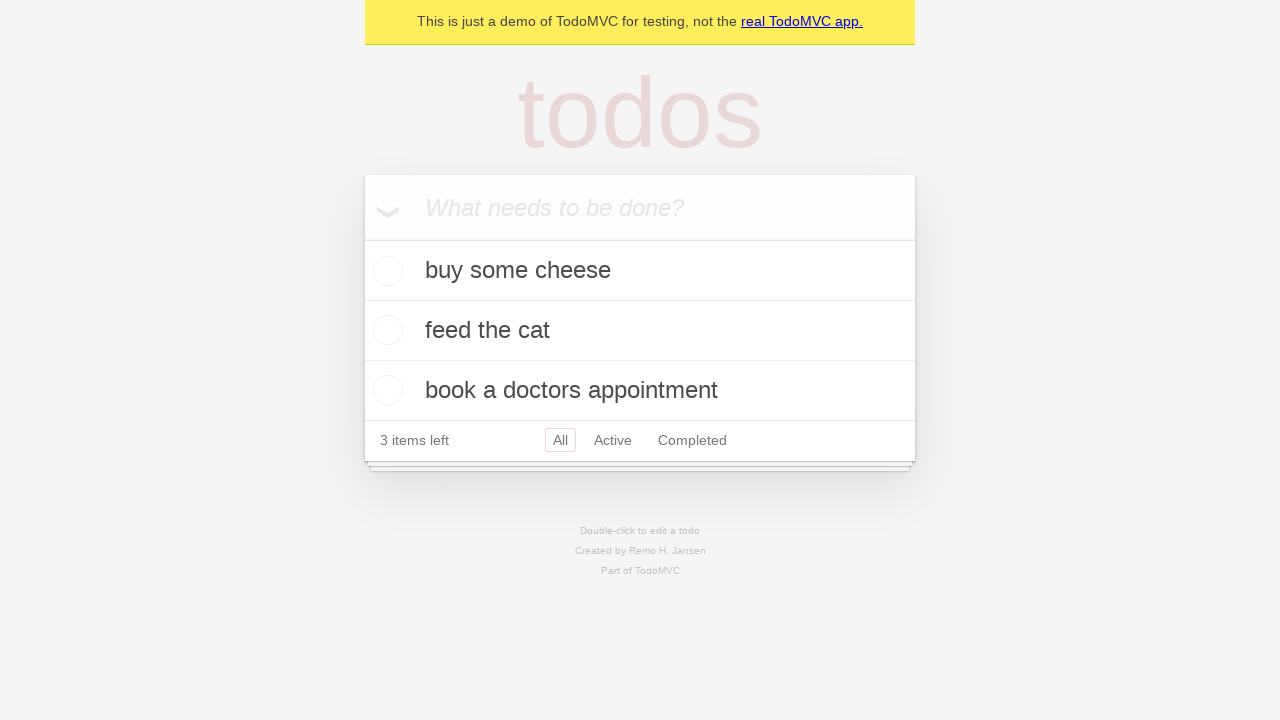

Clicked 'Mark all as complete' checkbox to mark all items as completed at (362, 238) on internal:label="Mark all as complete"i
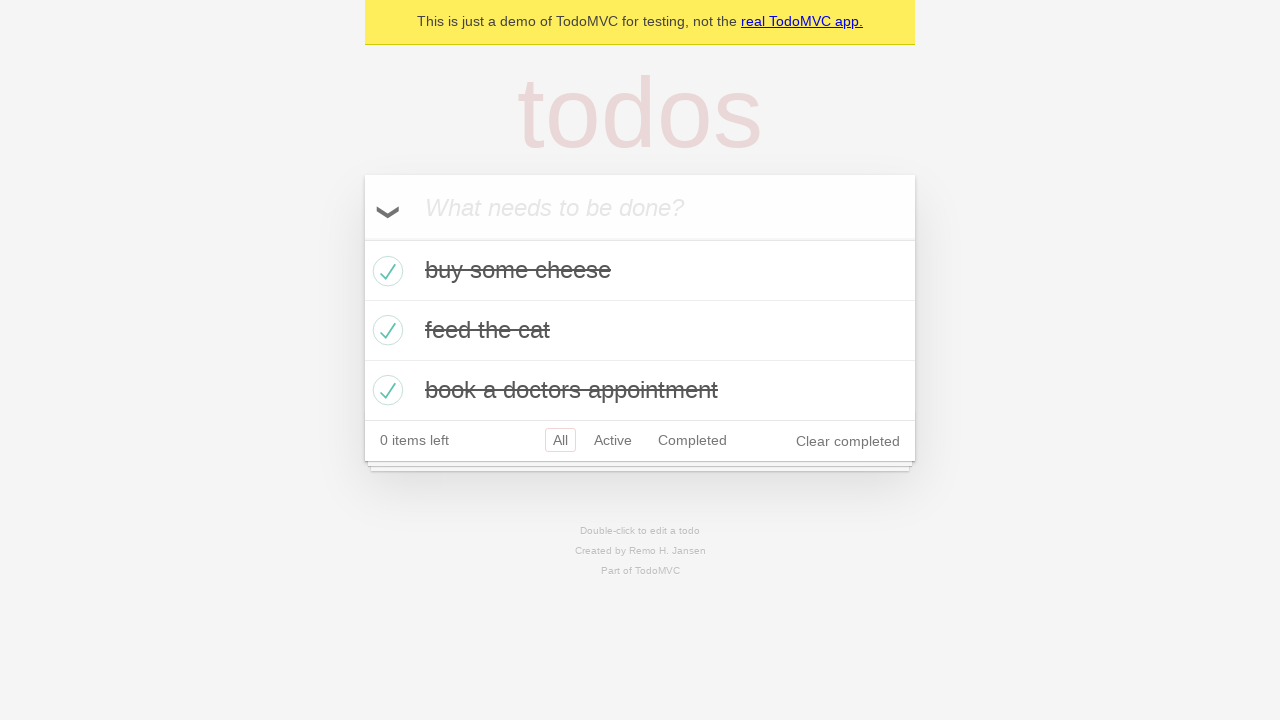

Verified all todo items are marked as completed
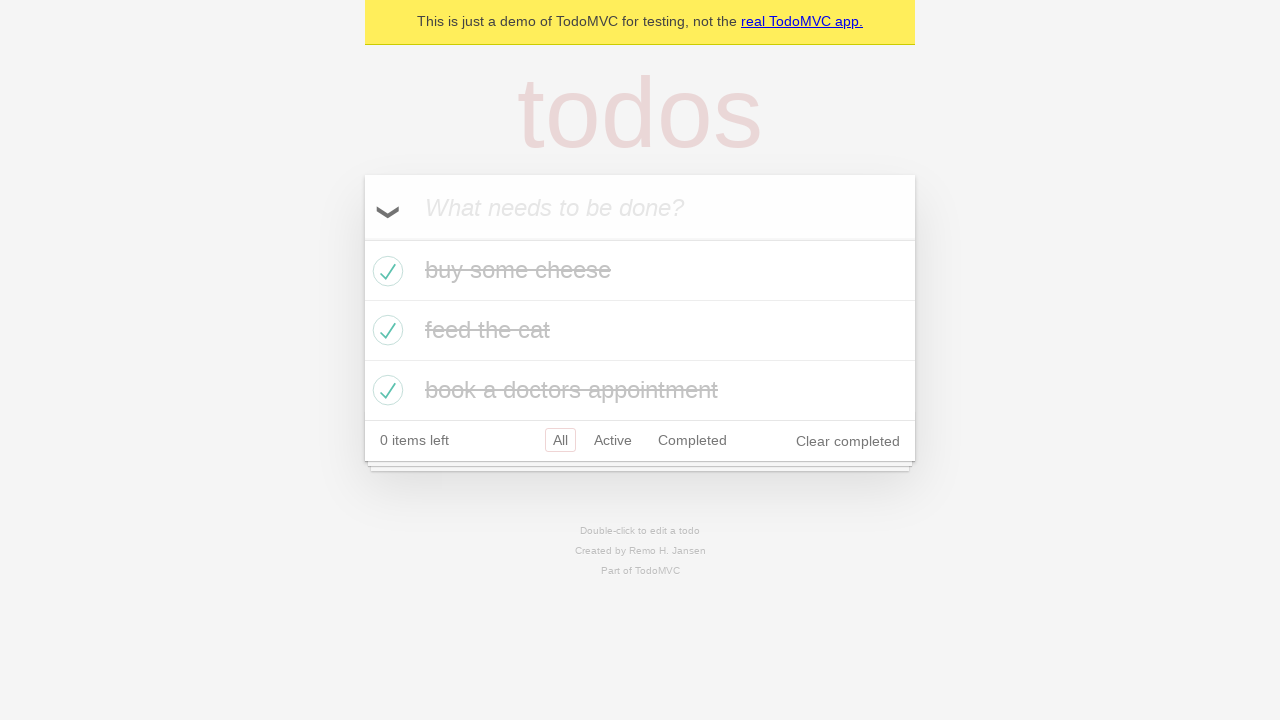

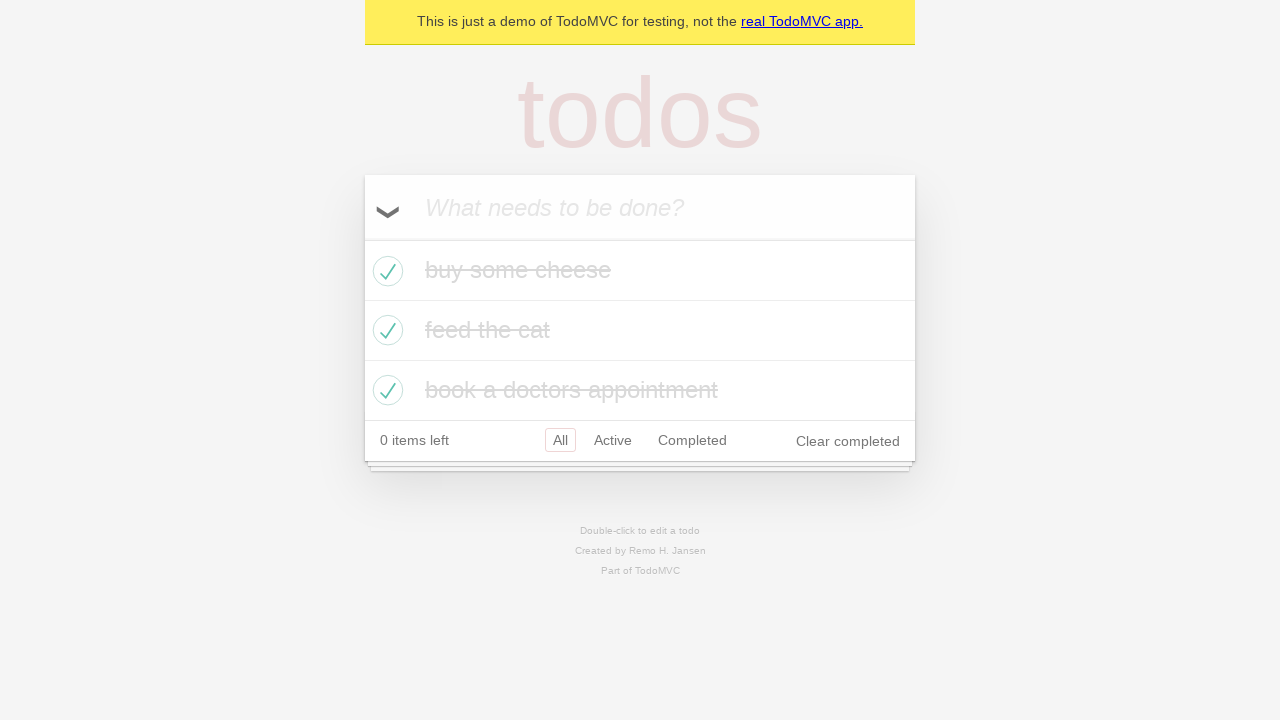